Tests the company overview workflow by navigating from the homepage to the Company Overview page, verifying content is present, then clicking the "Let's Get Started" button and confirming the Contact page loads correctly.

Starting URL: https://www.agdata.com

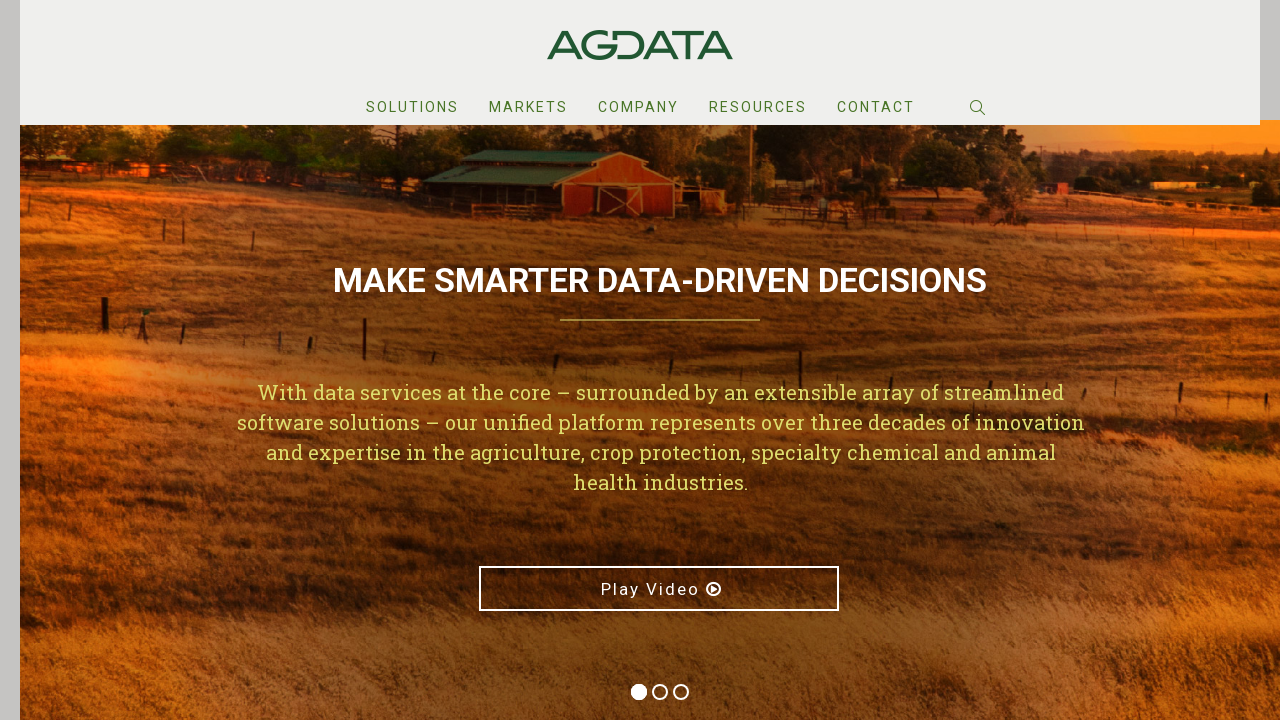

Clicked 'Company' in navigation menu at (638, 108) on xpath=//nav//a[text()='Company']
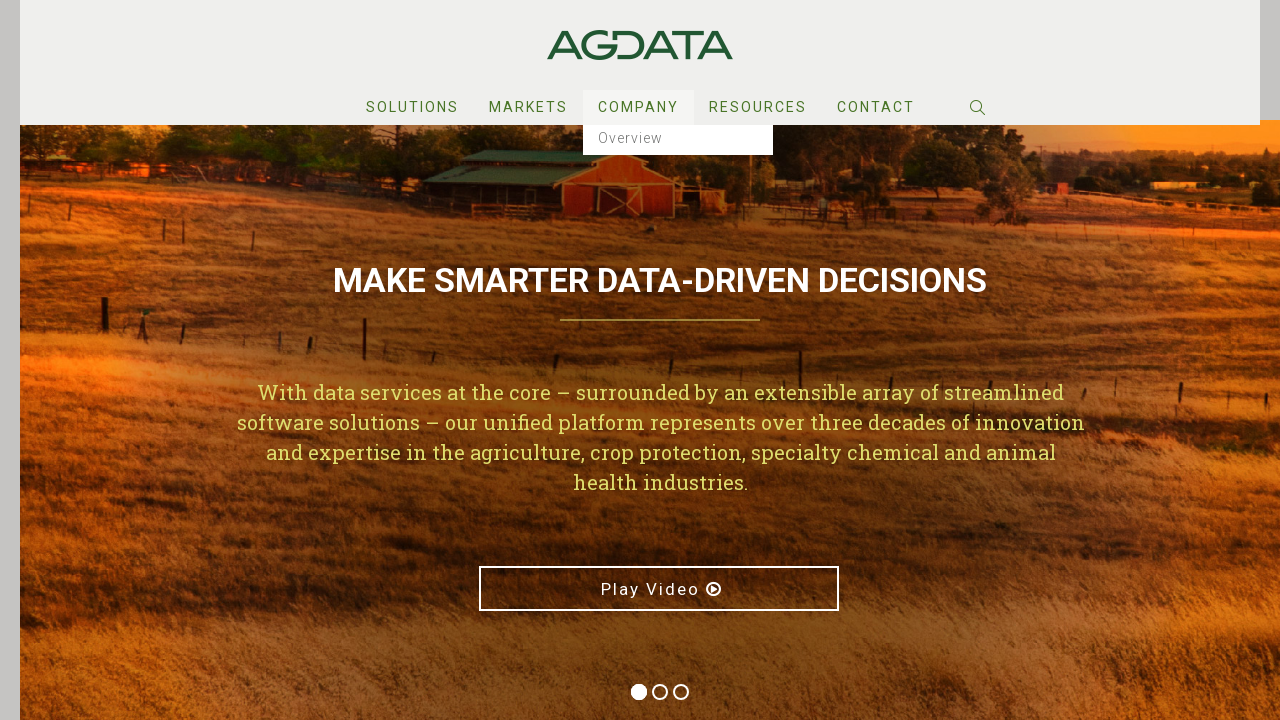

Clicked 'Overview' link in dropdown at (678, 148) on xpath=//nav//a[text()='Overview']
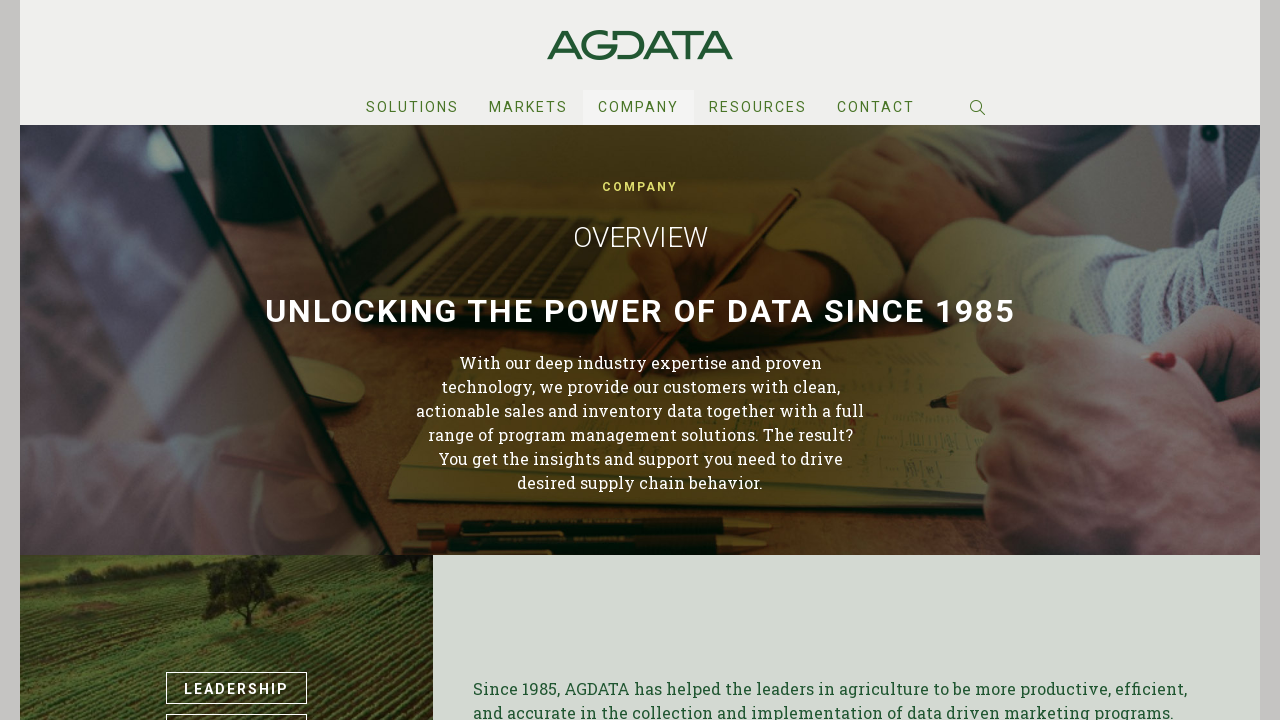

Company Overview page loaded and content verified with h3 headings
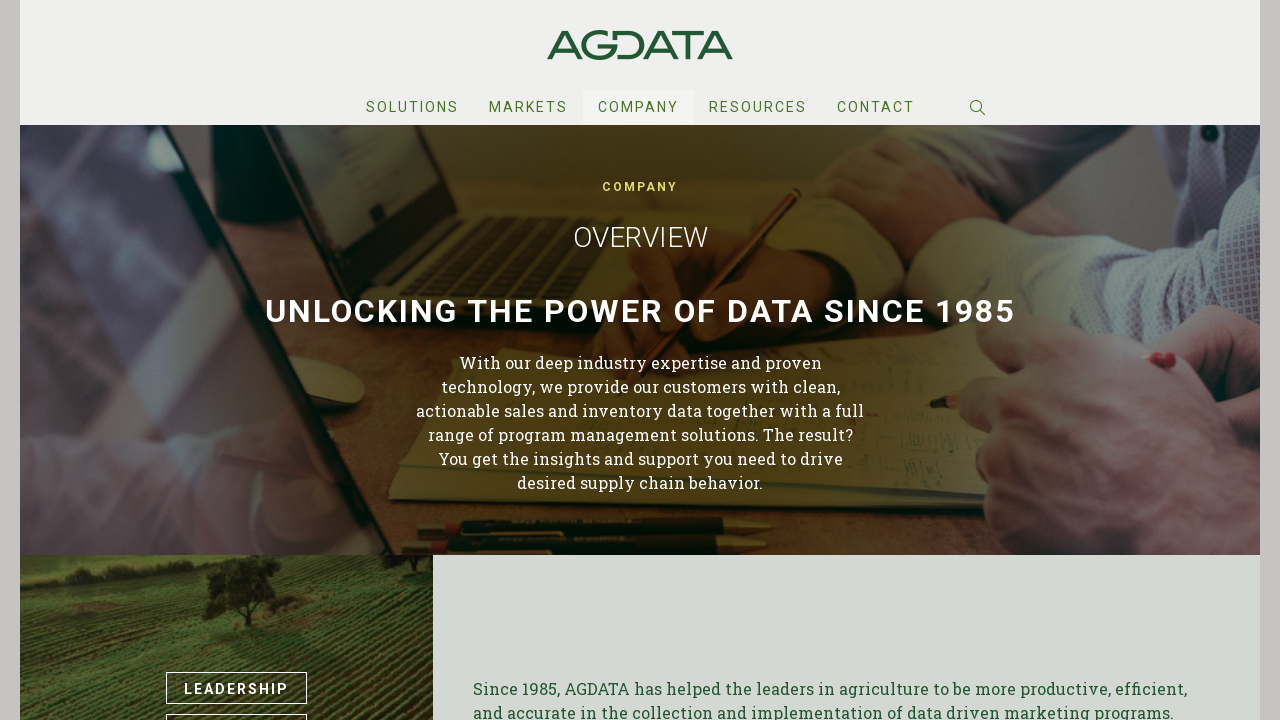

Clicked 'Let's Get Started' button at (640, 361) on //a[text()="Let's Get Started"]
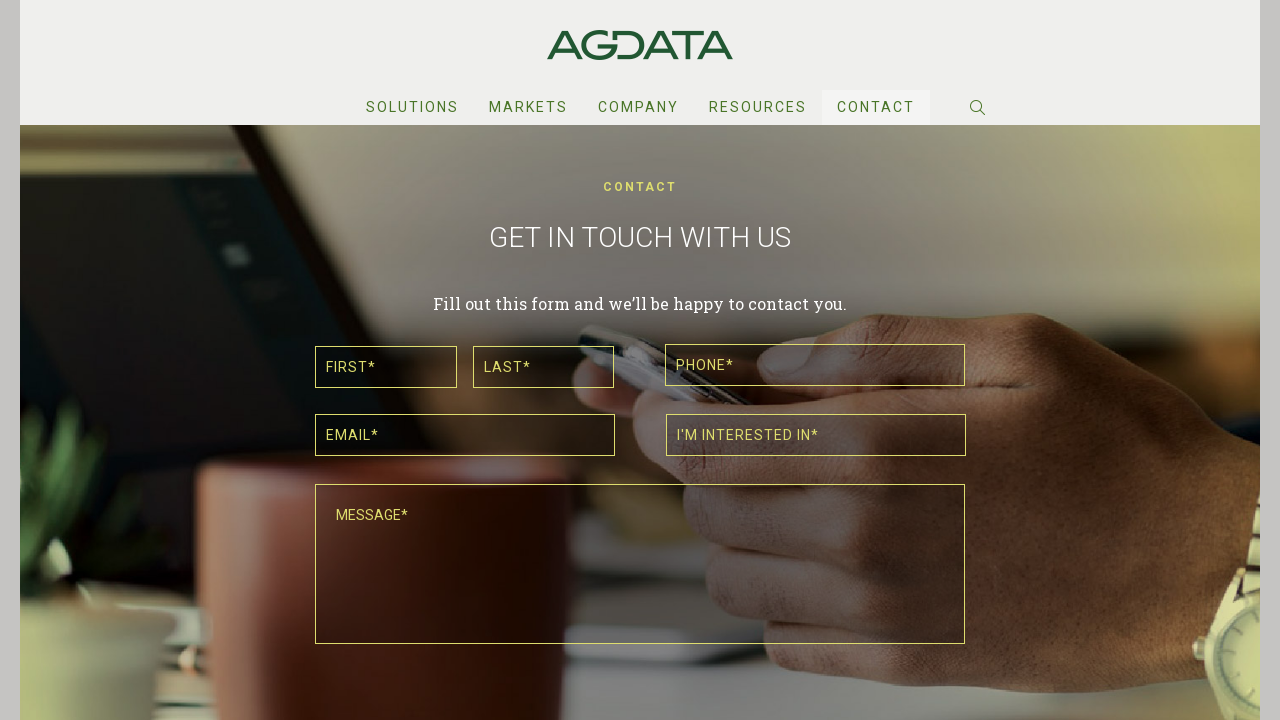

Contact page heading 'GET IN TOUCH WITH US' verified
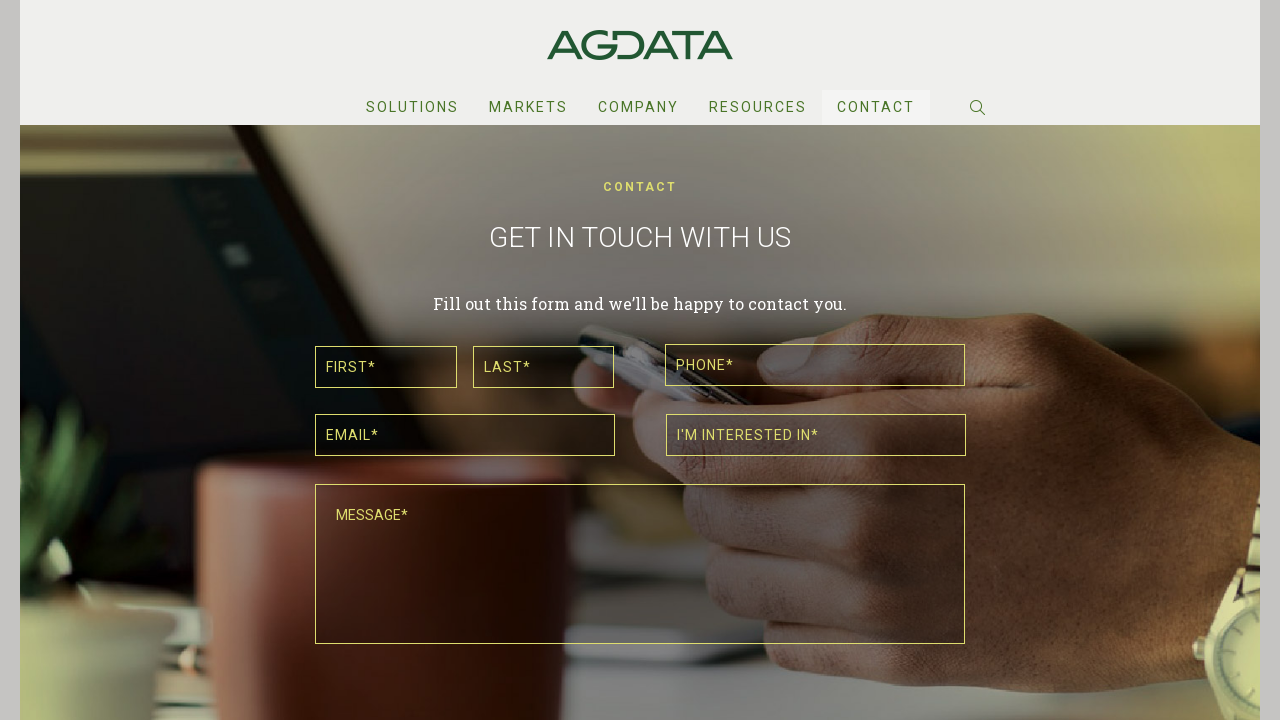

Contact form loaded successfully
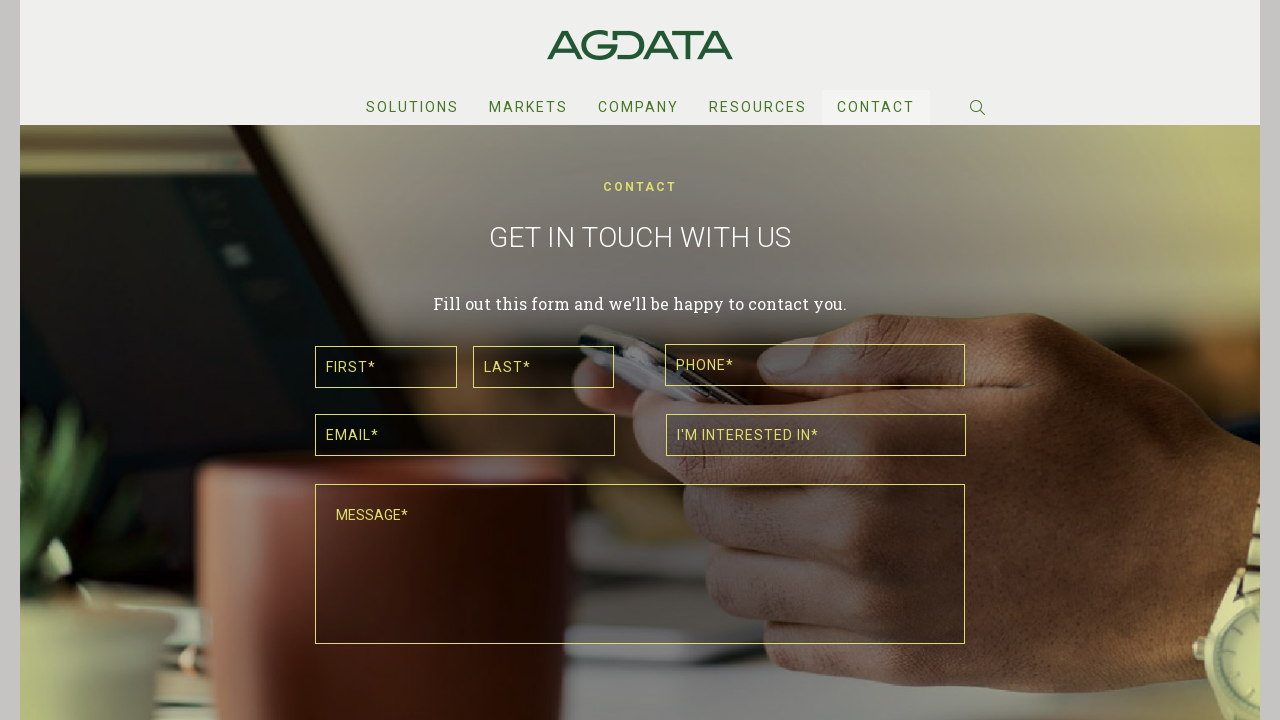

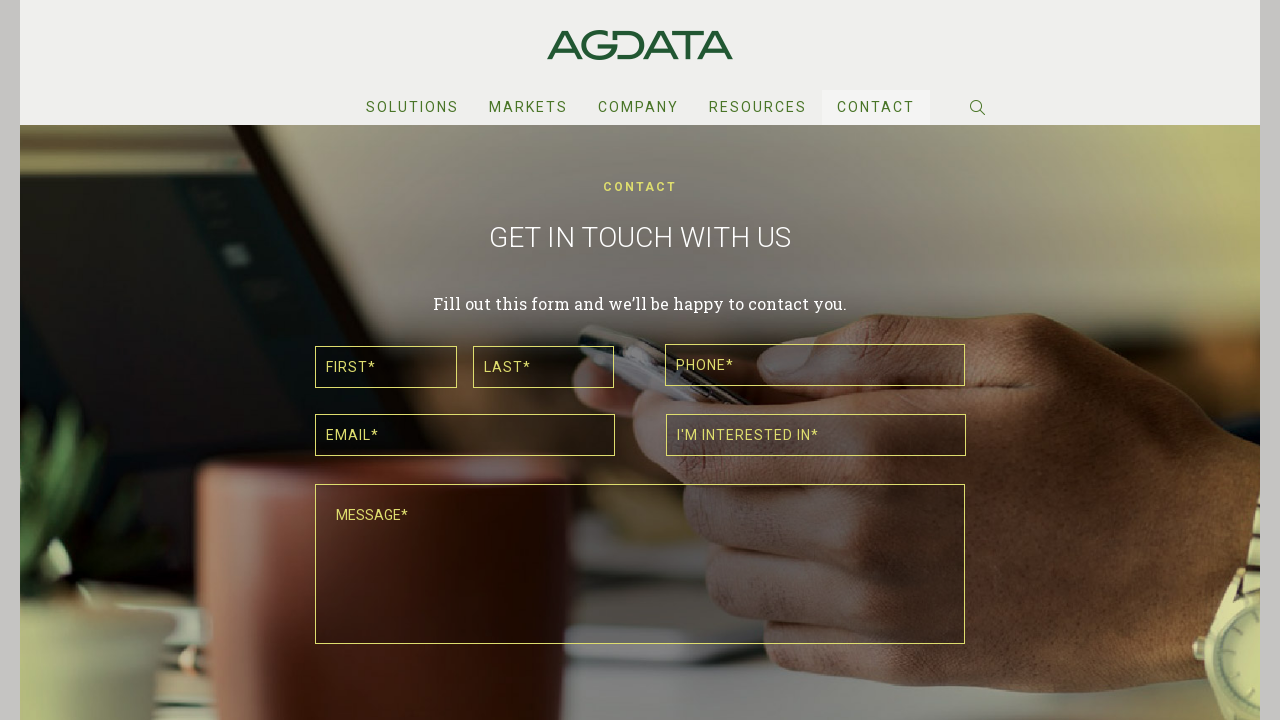